Tests completing an active task by clicking its toggle checkbox in the All filter view.

Starting URL: https://todomvc4tasj.herokuapp.com/

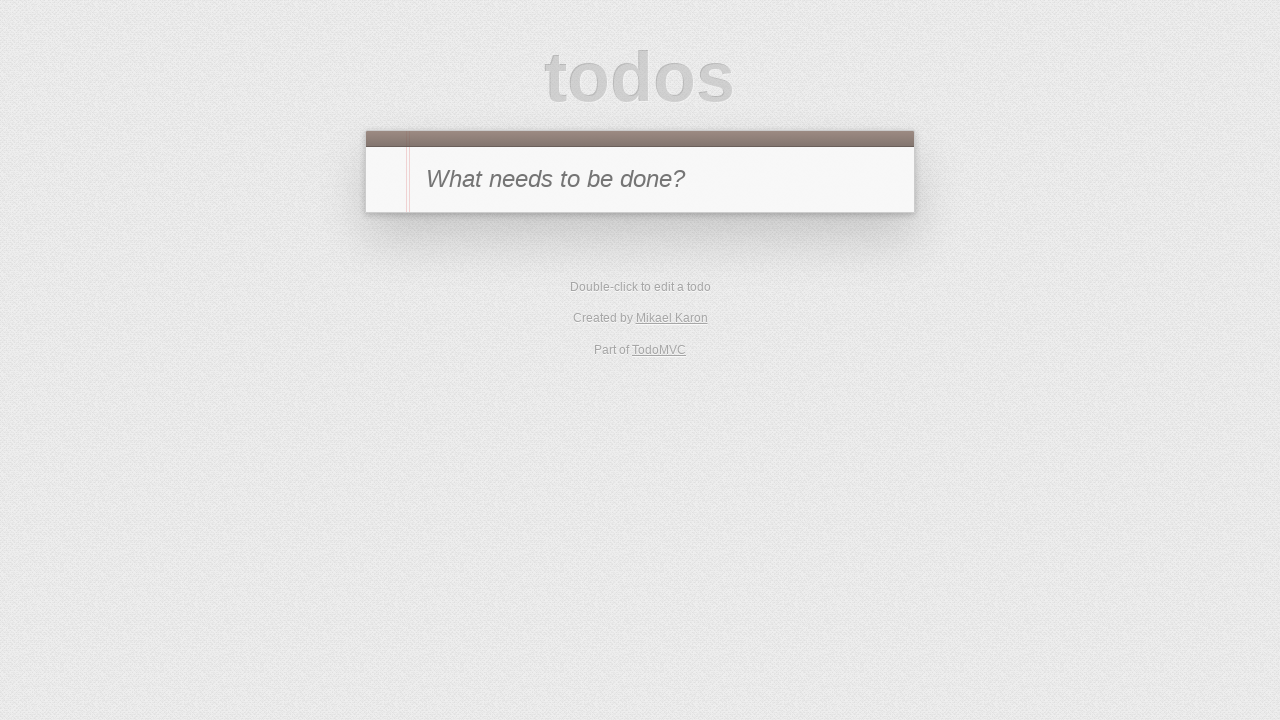

Set up localStorage with one active task 'a' and one completed task 'b'
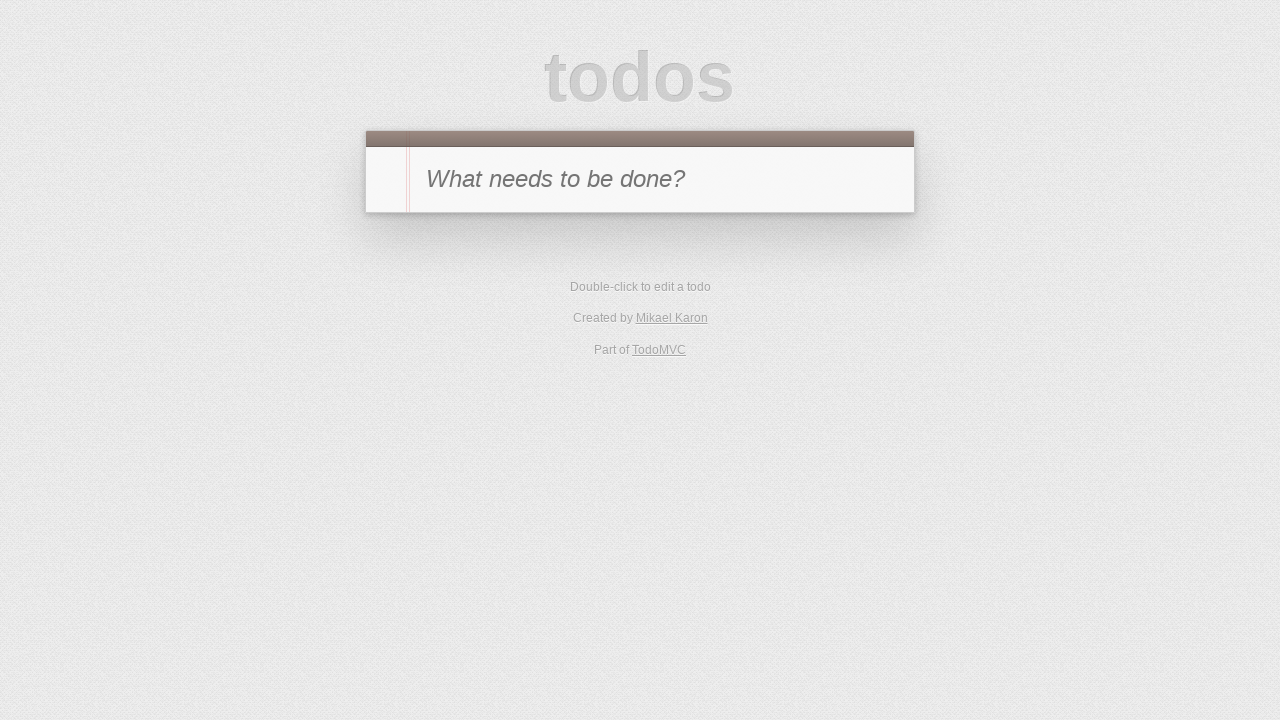

Reloaded page to load tasks from localStorage
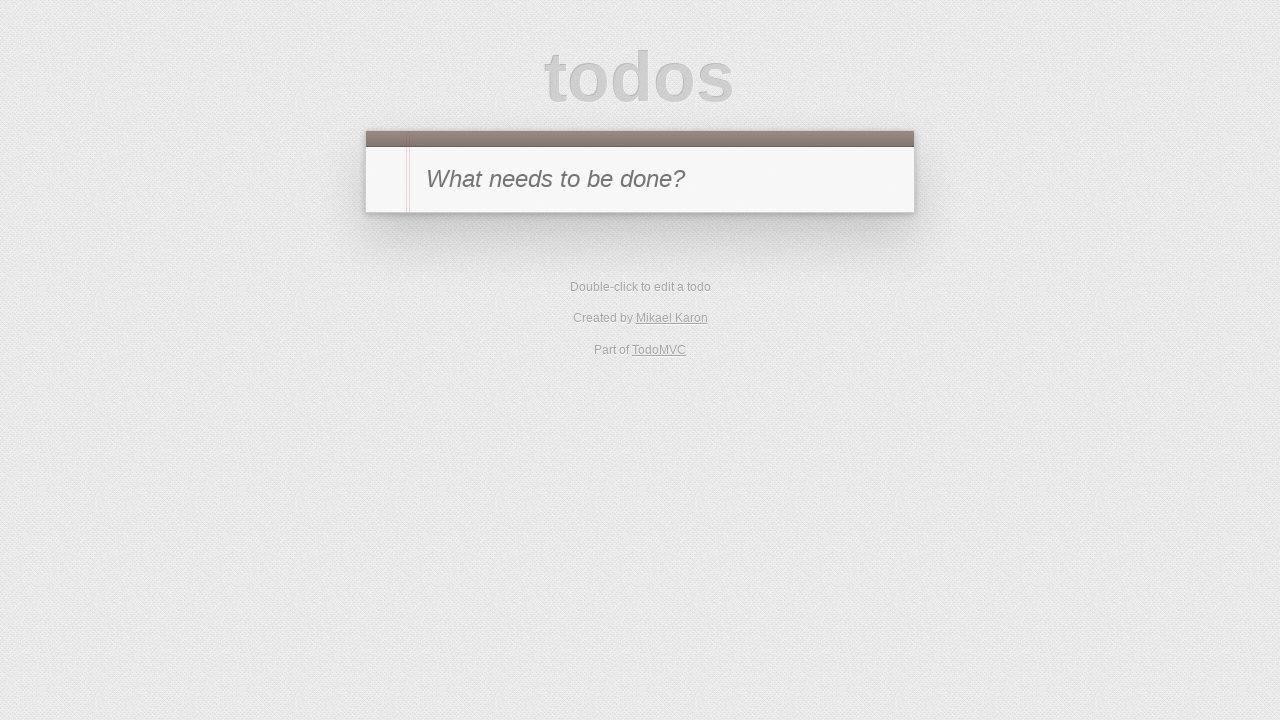

Clicked toggle checkbox on active task 'a' to complete it at (386, 242) on #todo-list li:has-text('a') .toggle
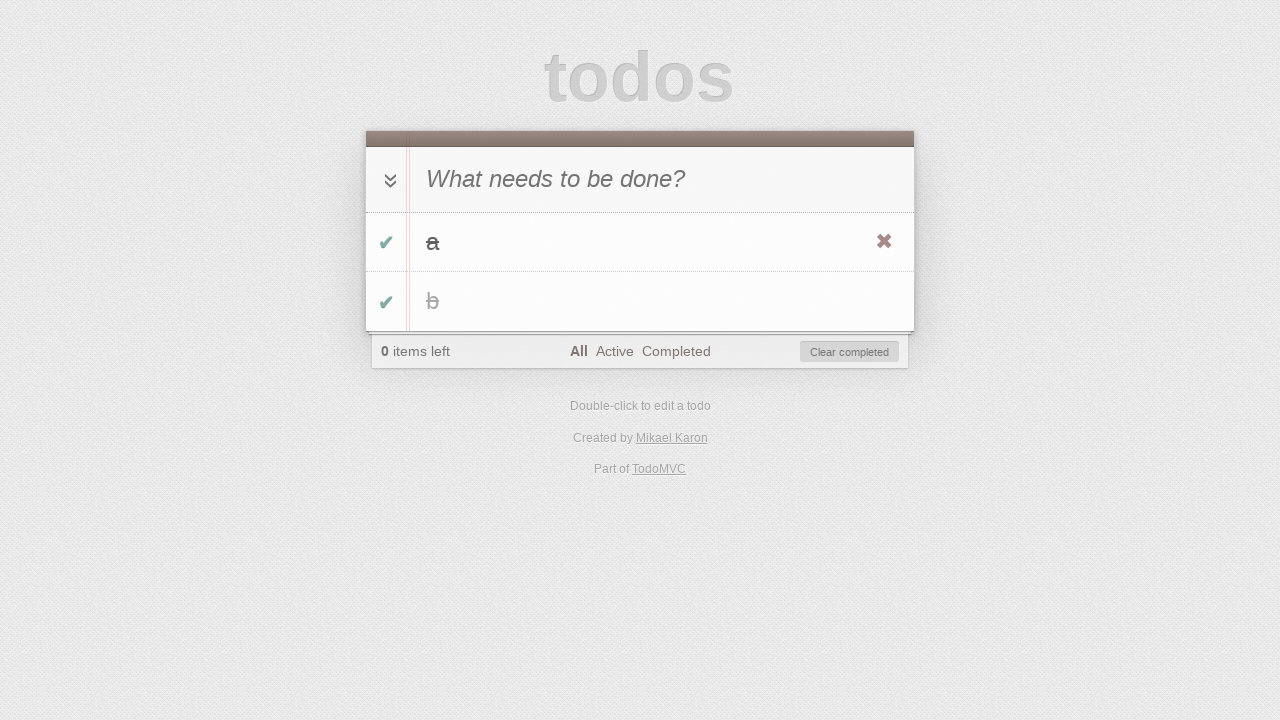

Verified items left counter shows 0 after completing the task
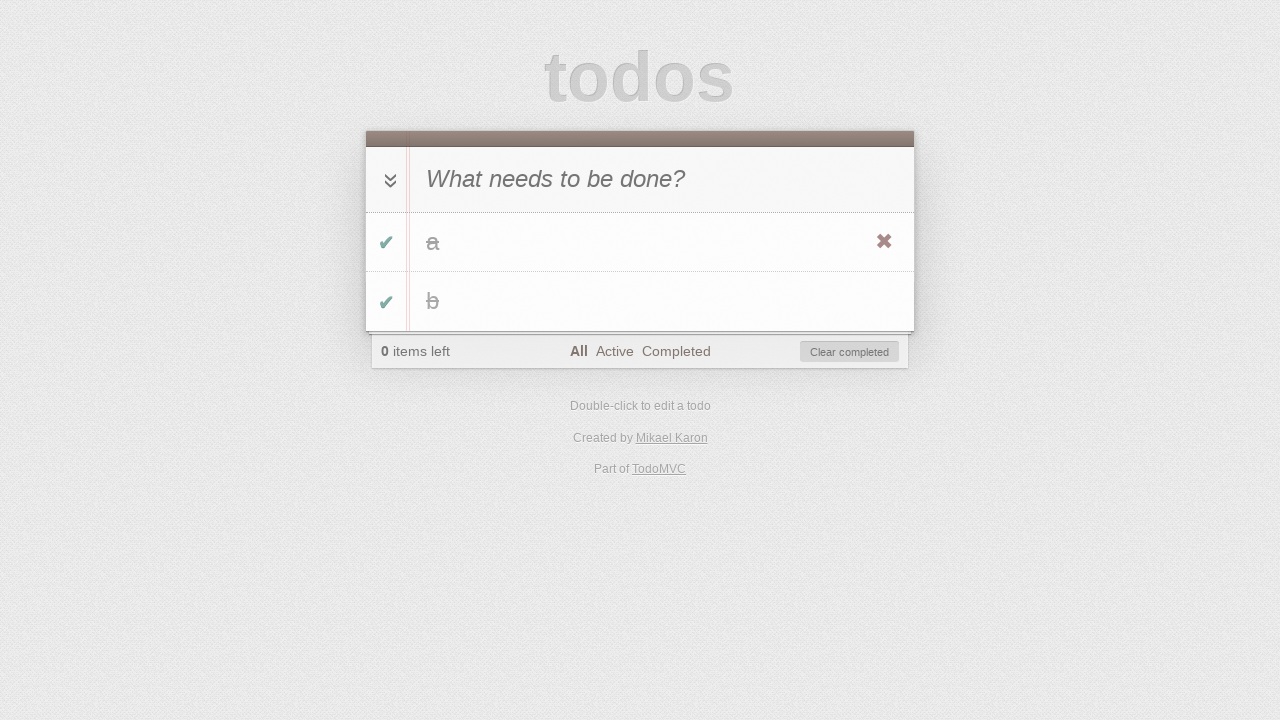

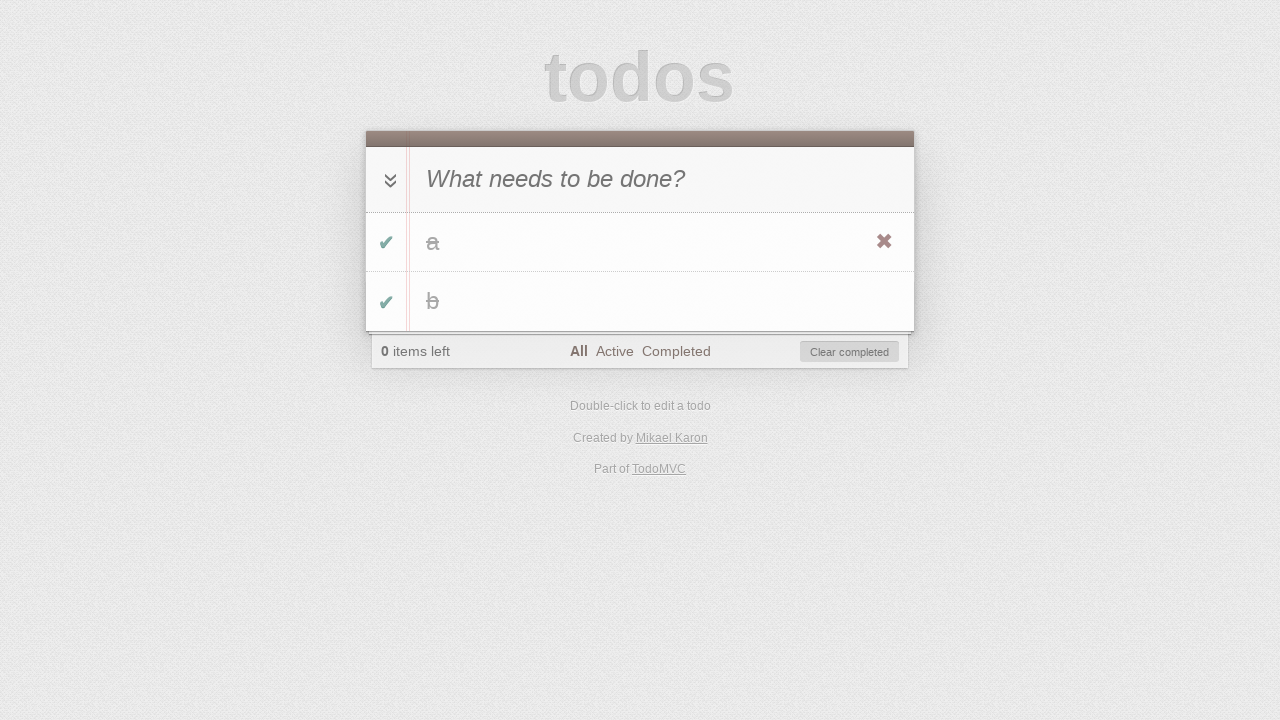